Tests dropdown/multi-select functionality by selecting "Audi" option from a multi-select element using visible text selection method

Starting URL: https://omayo.blogspot.com/

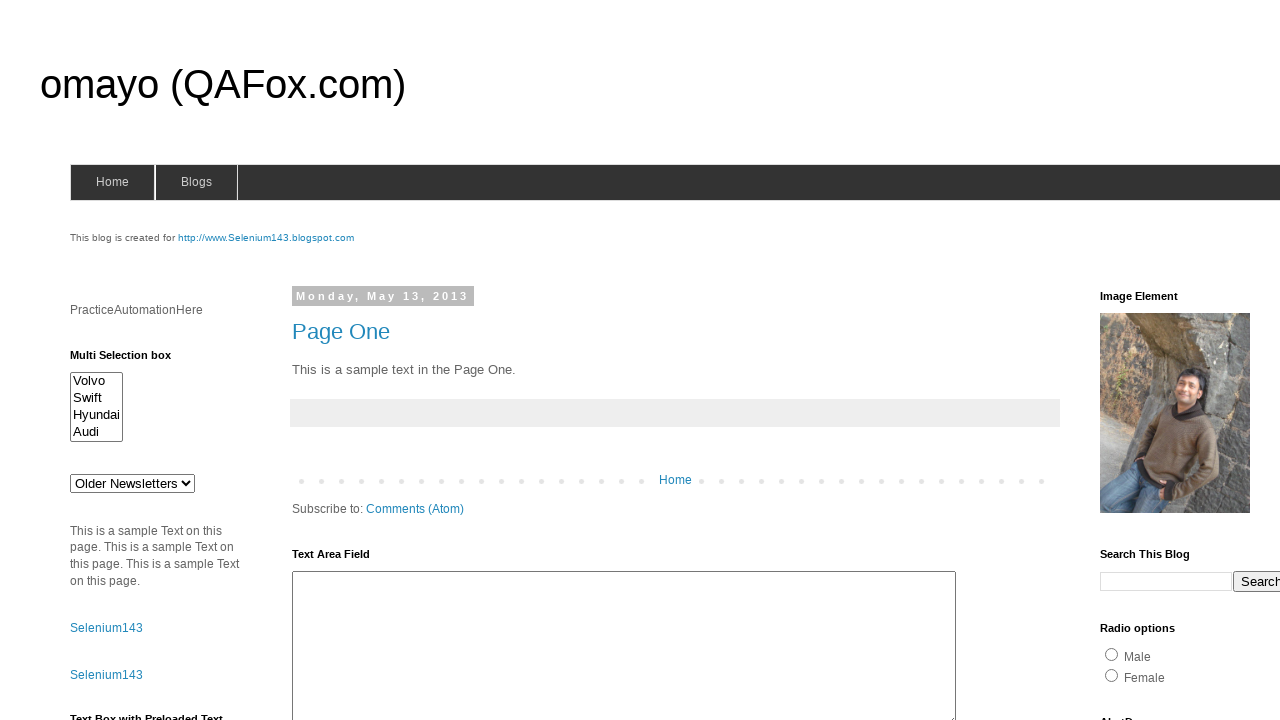

Multi-select dropdown #multiselect1 is visible
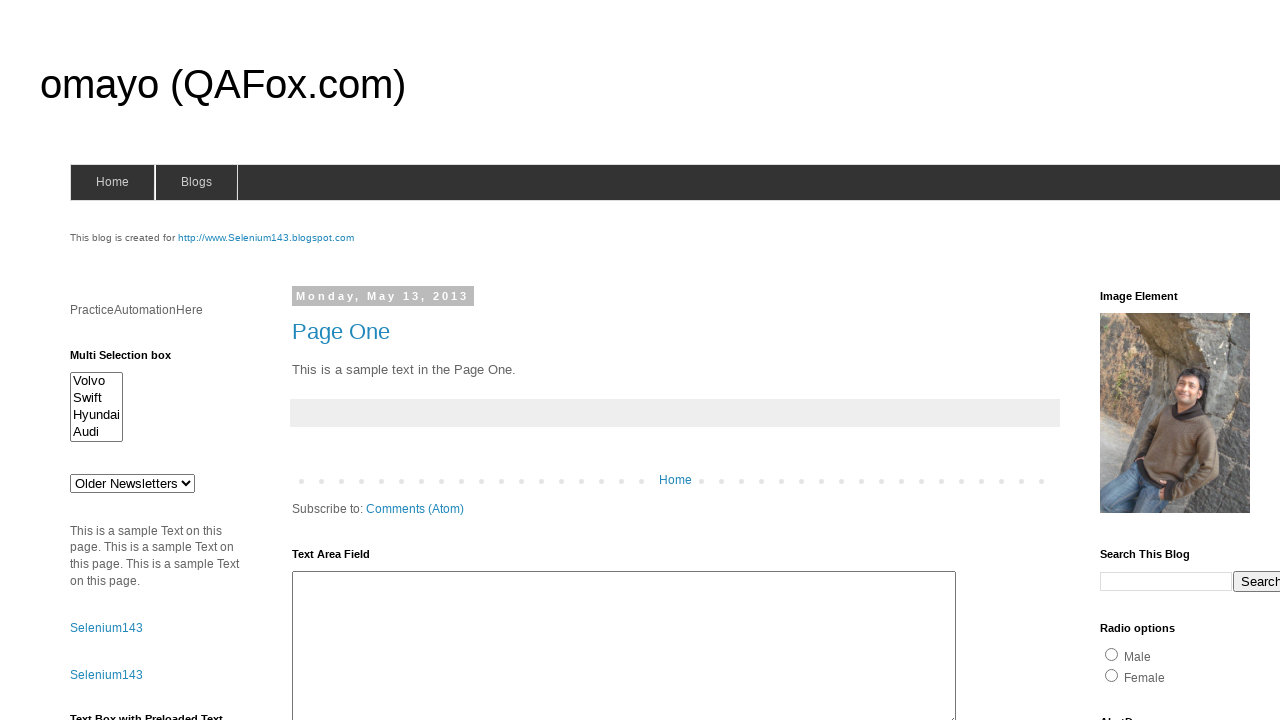

Selected 'Audi' option from multi-select dropdown using visible text on #multiselect1
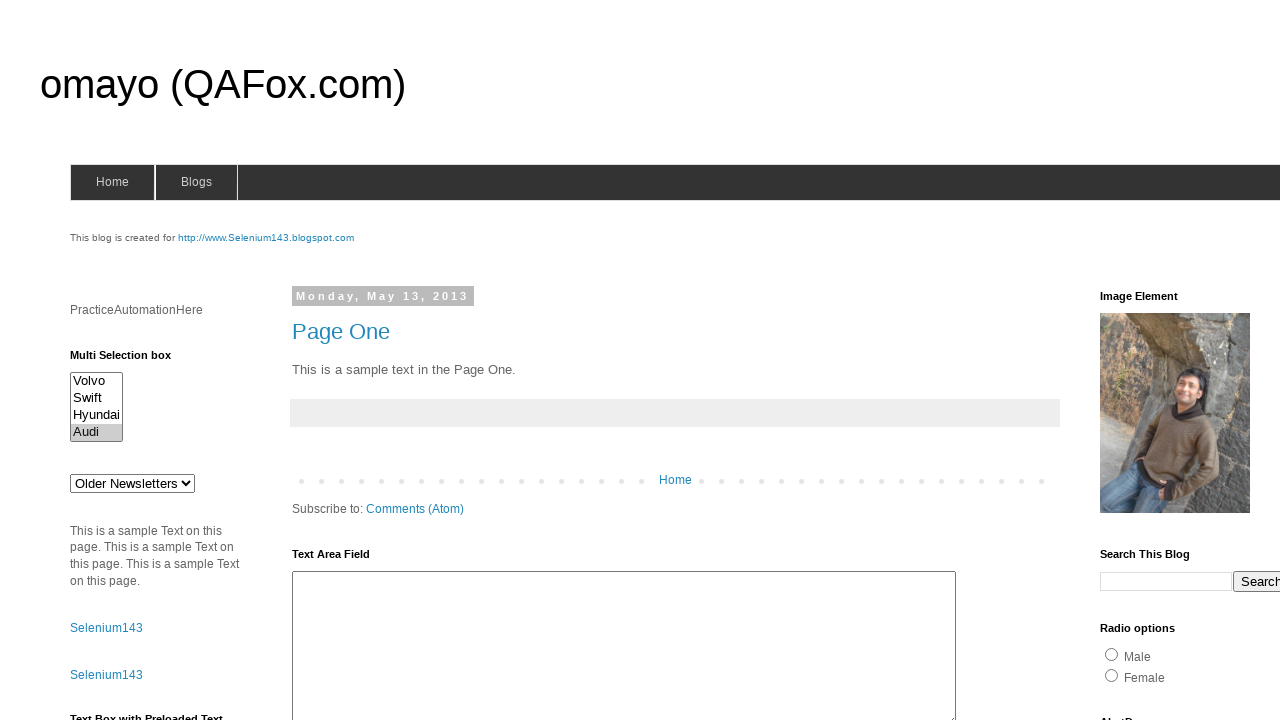

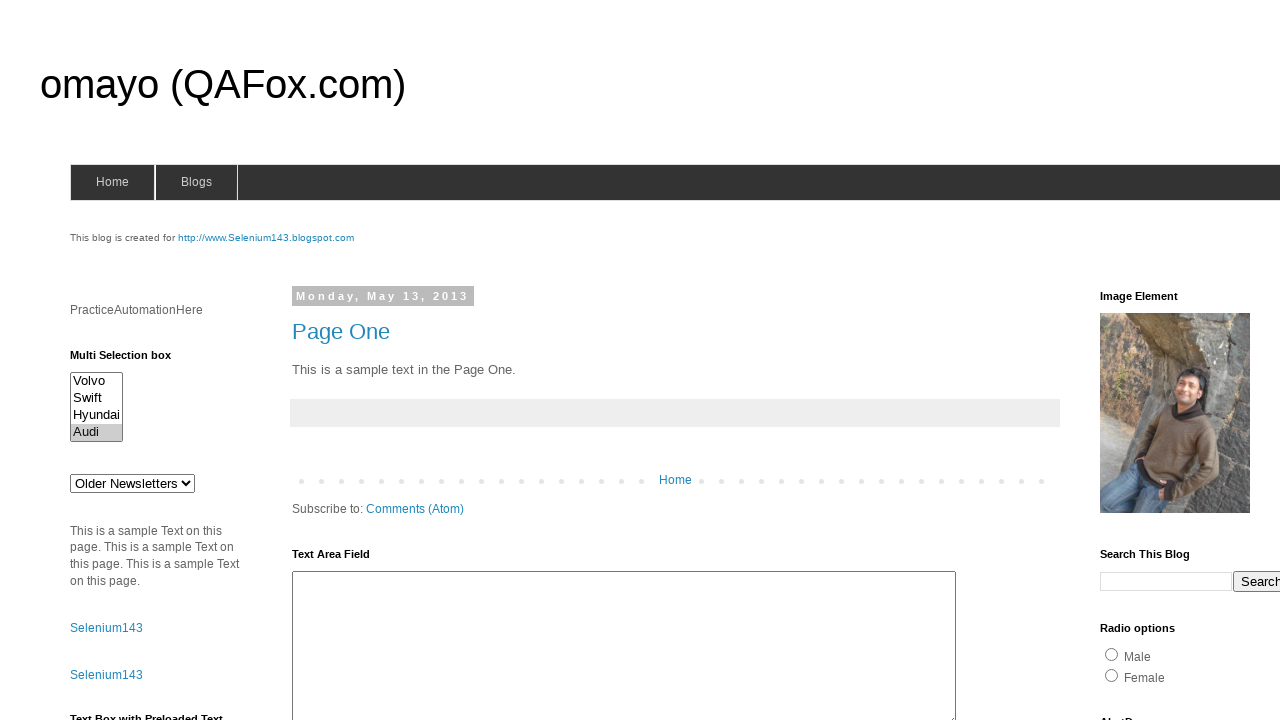